Navigates to a Maven Repository page for Selenium Java artifact and retrieves page information (title, URL, page source)

Starting URL: https://mvnrepository.com/artifact/org.seleniumhq.selenium/selenium-java/4.18.1

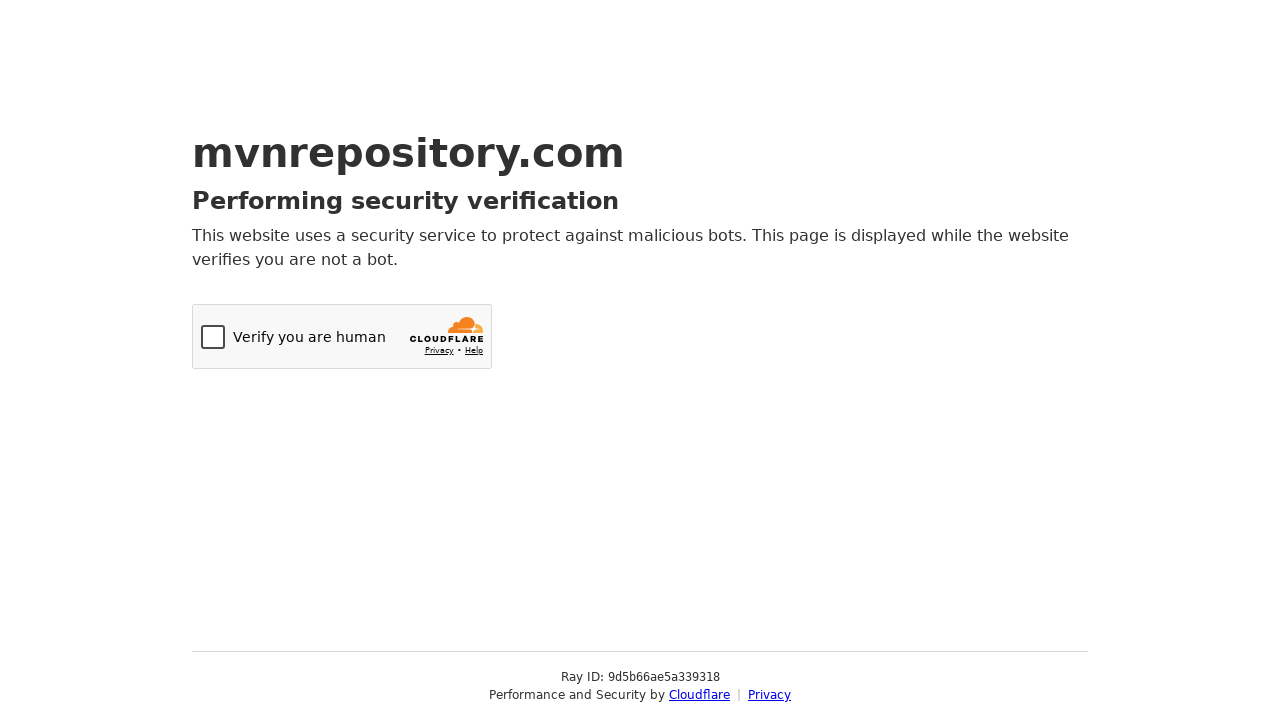

Set viewport size to 1920x1080
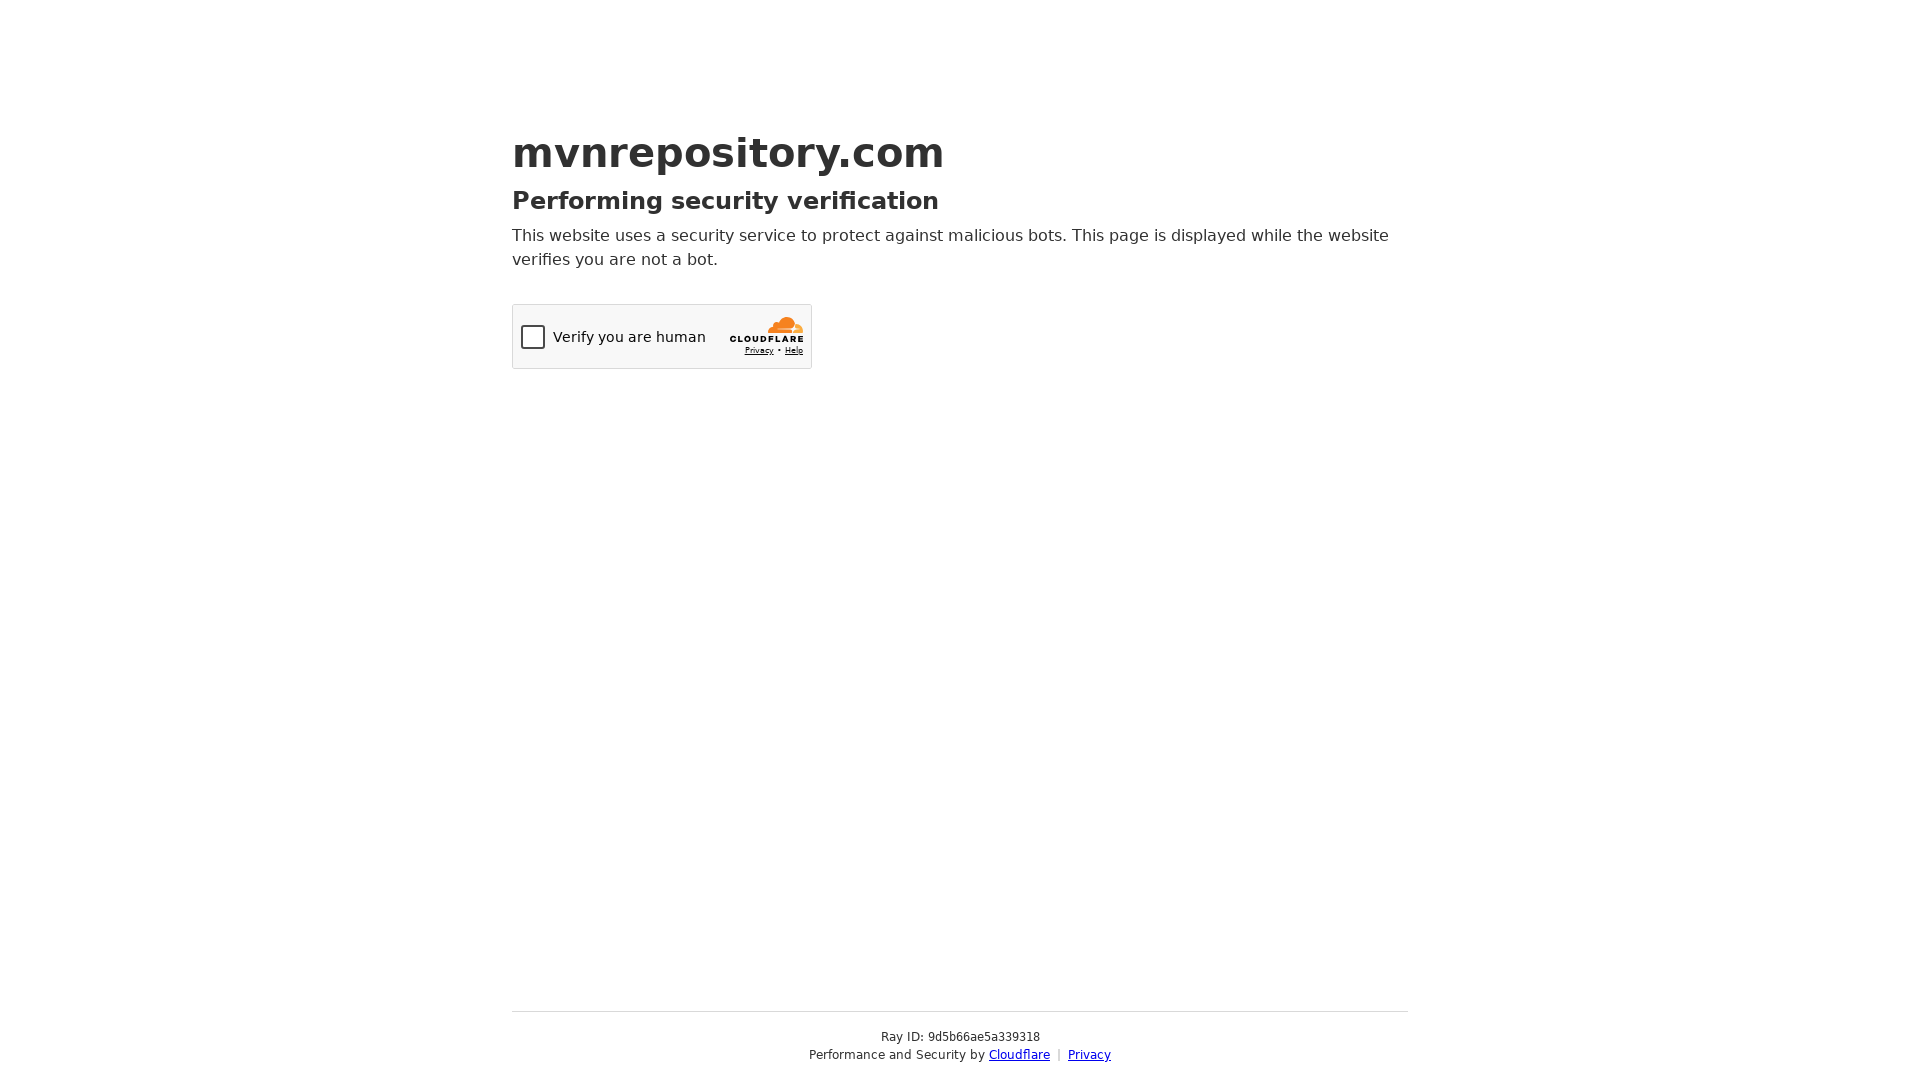

Page loaded (domcontentloaded state)
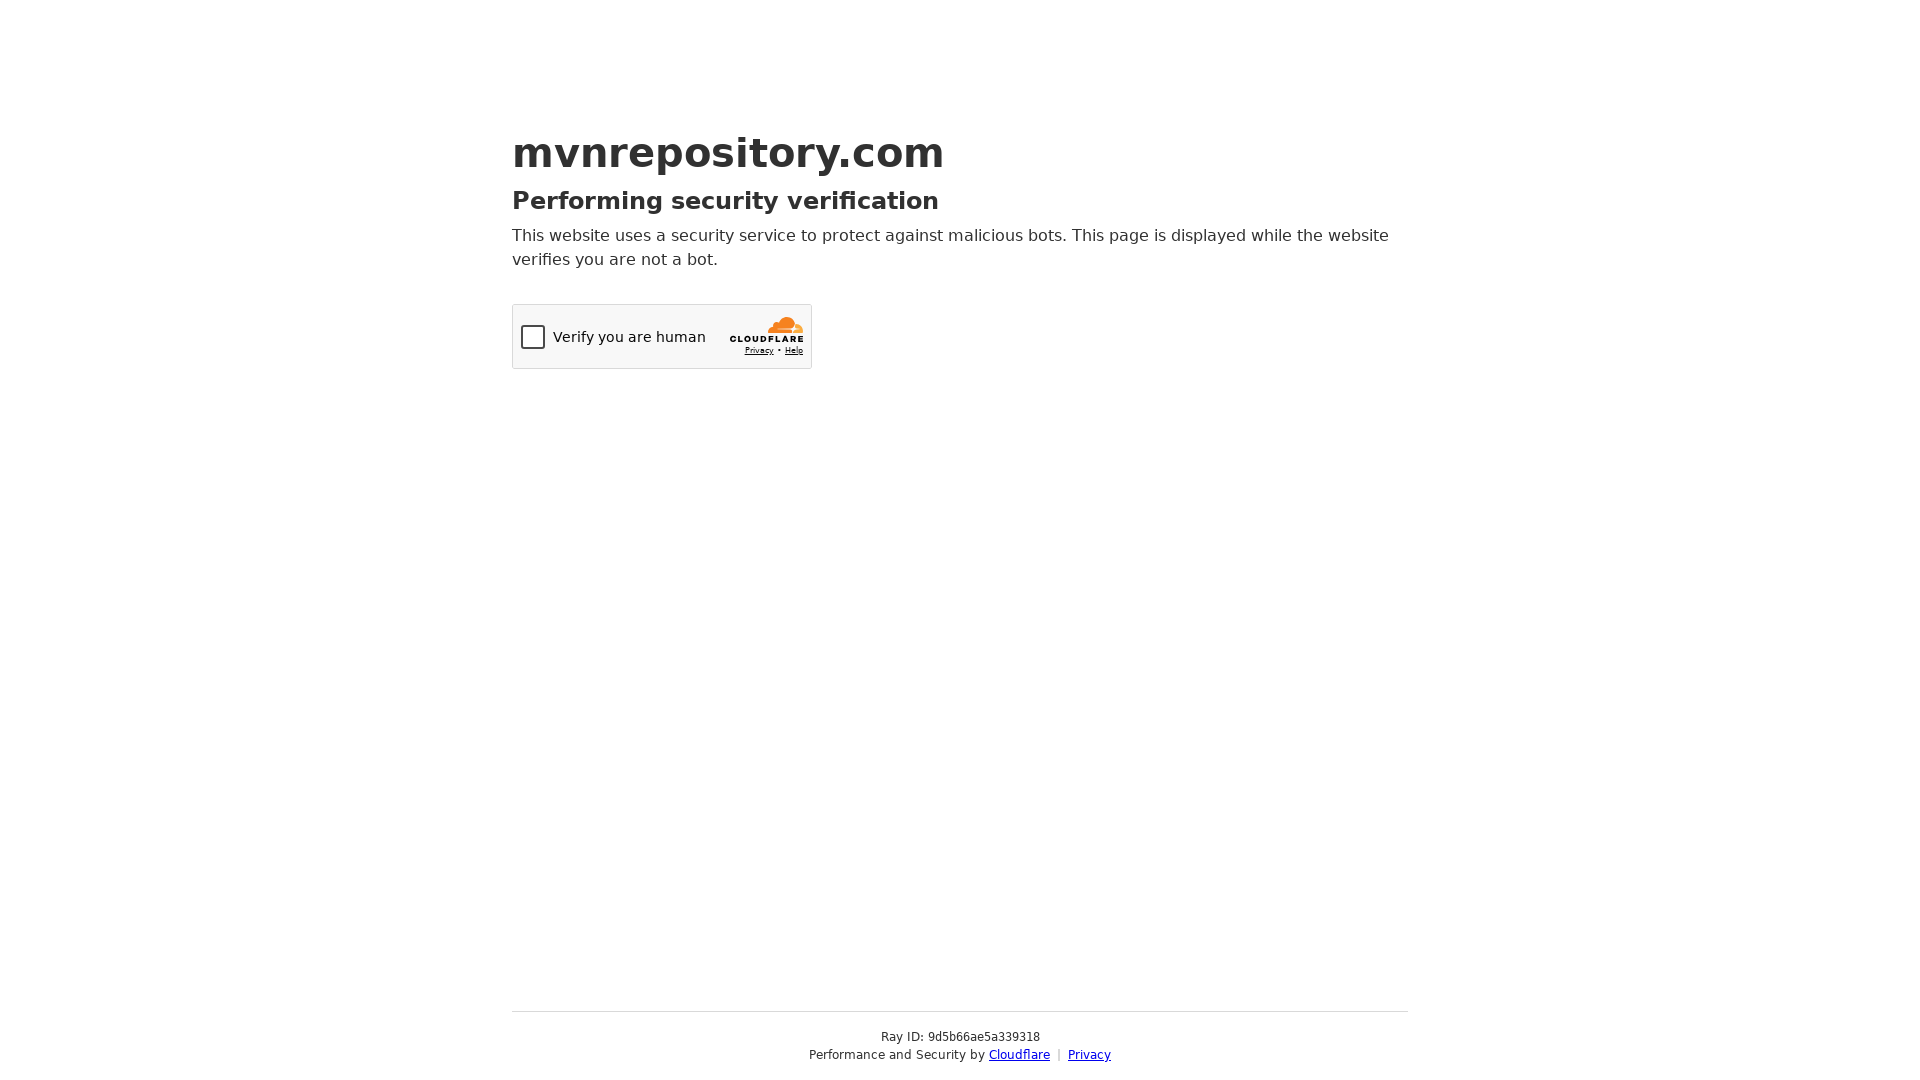

Retrieved page title: Just a moment...
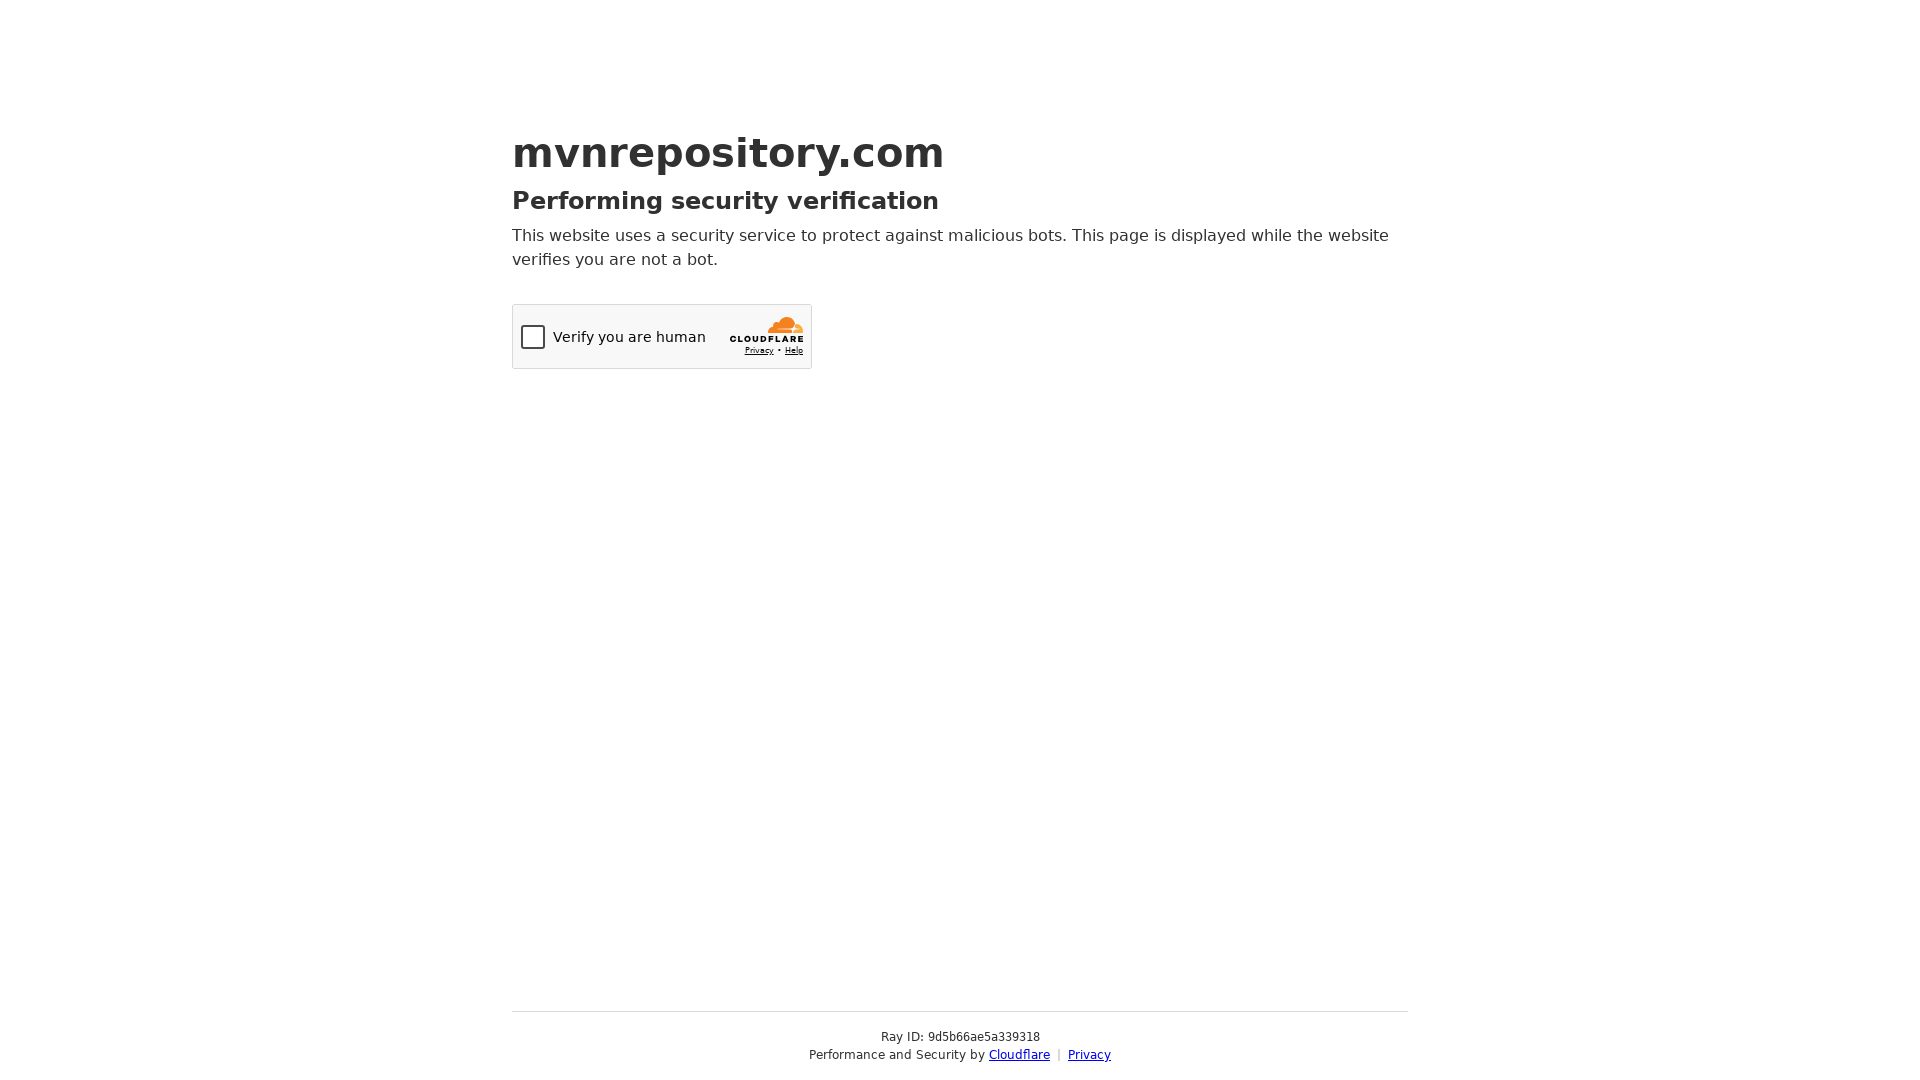

Retrieved current URL: https://mvnrepository.com/artifact/org.seleniumhq.selenium/selenium-java/4.18.1
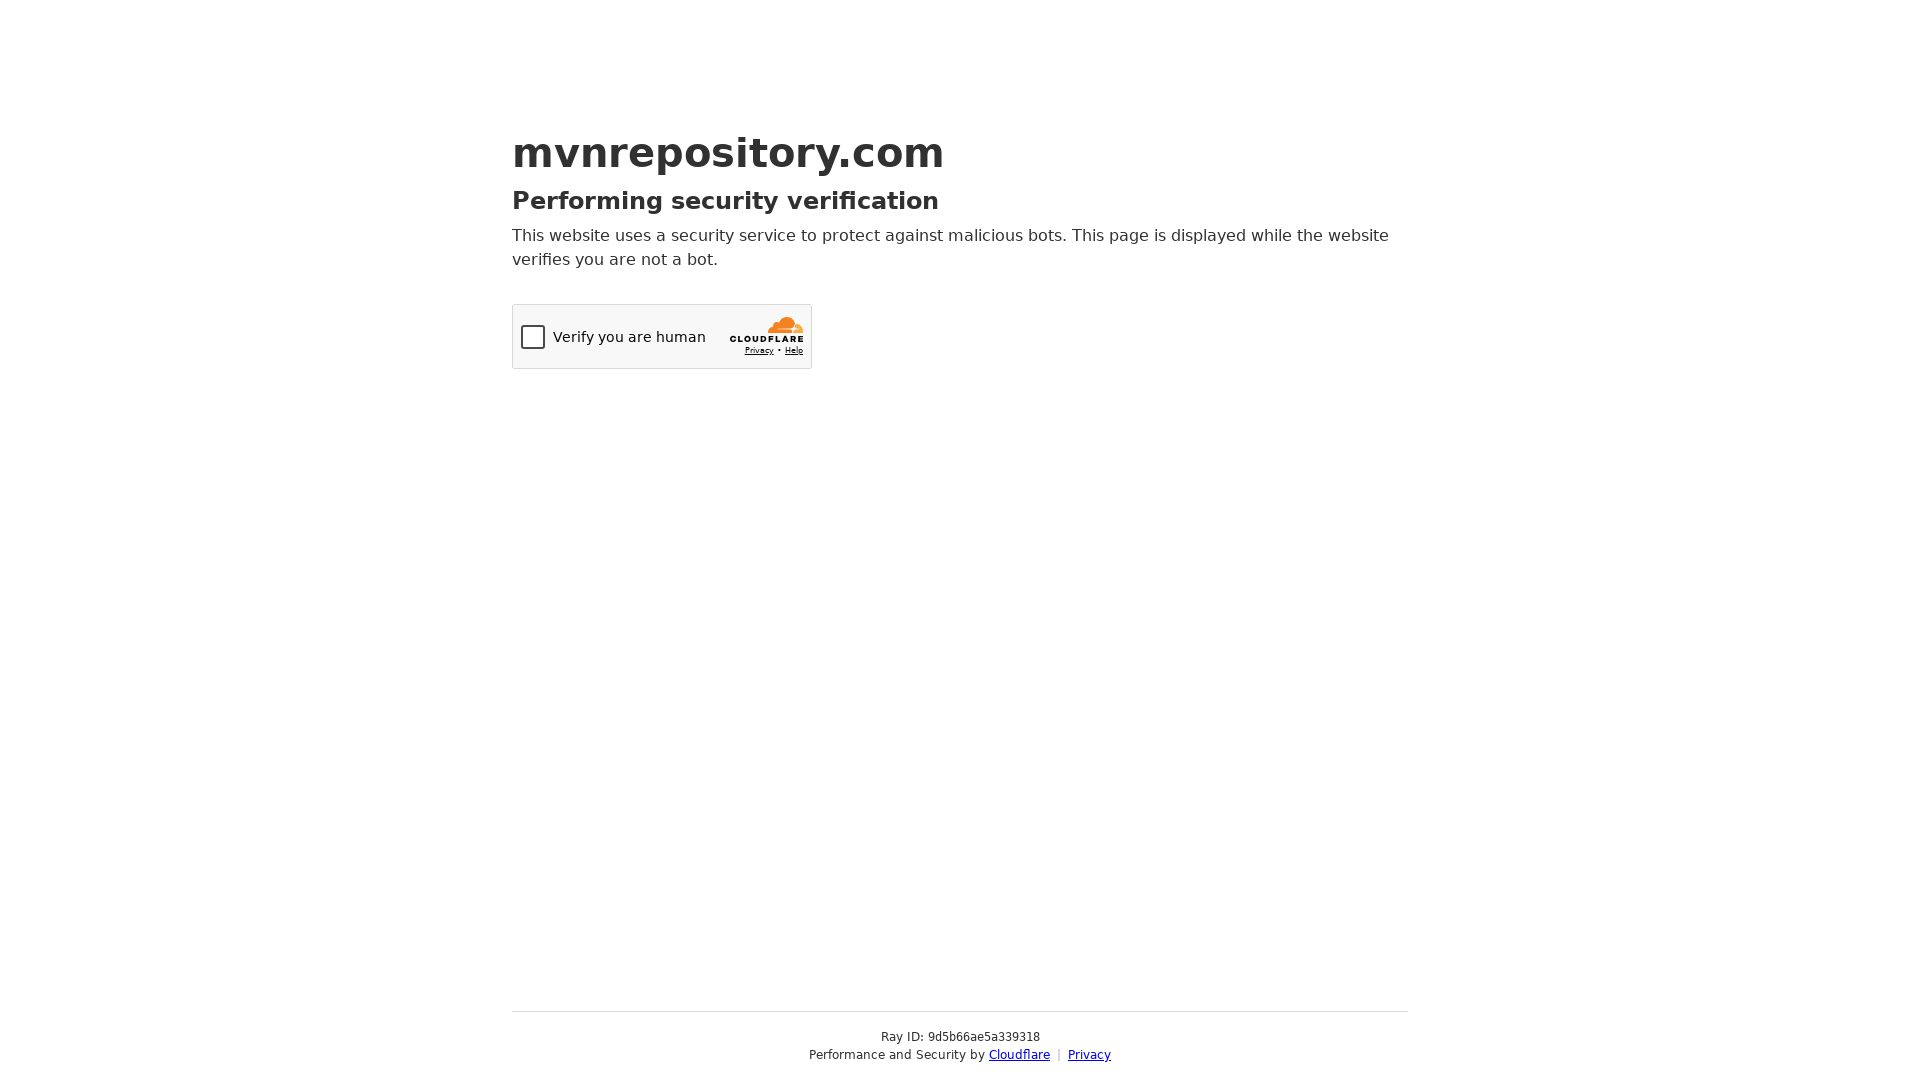

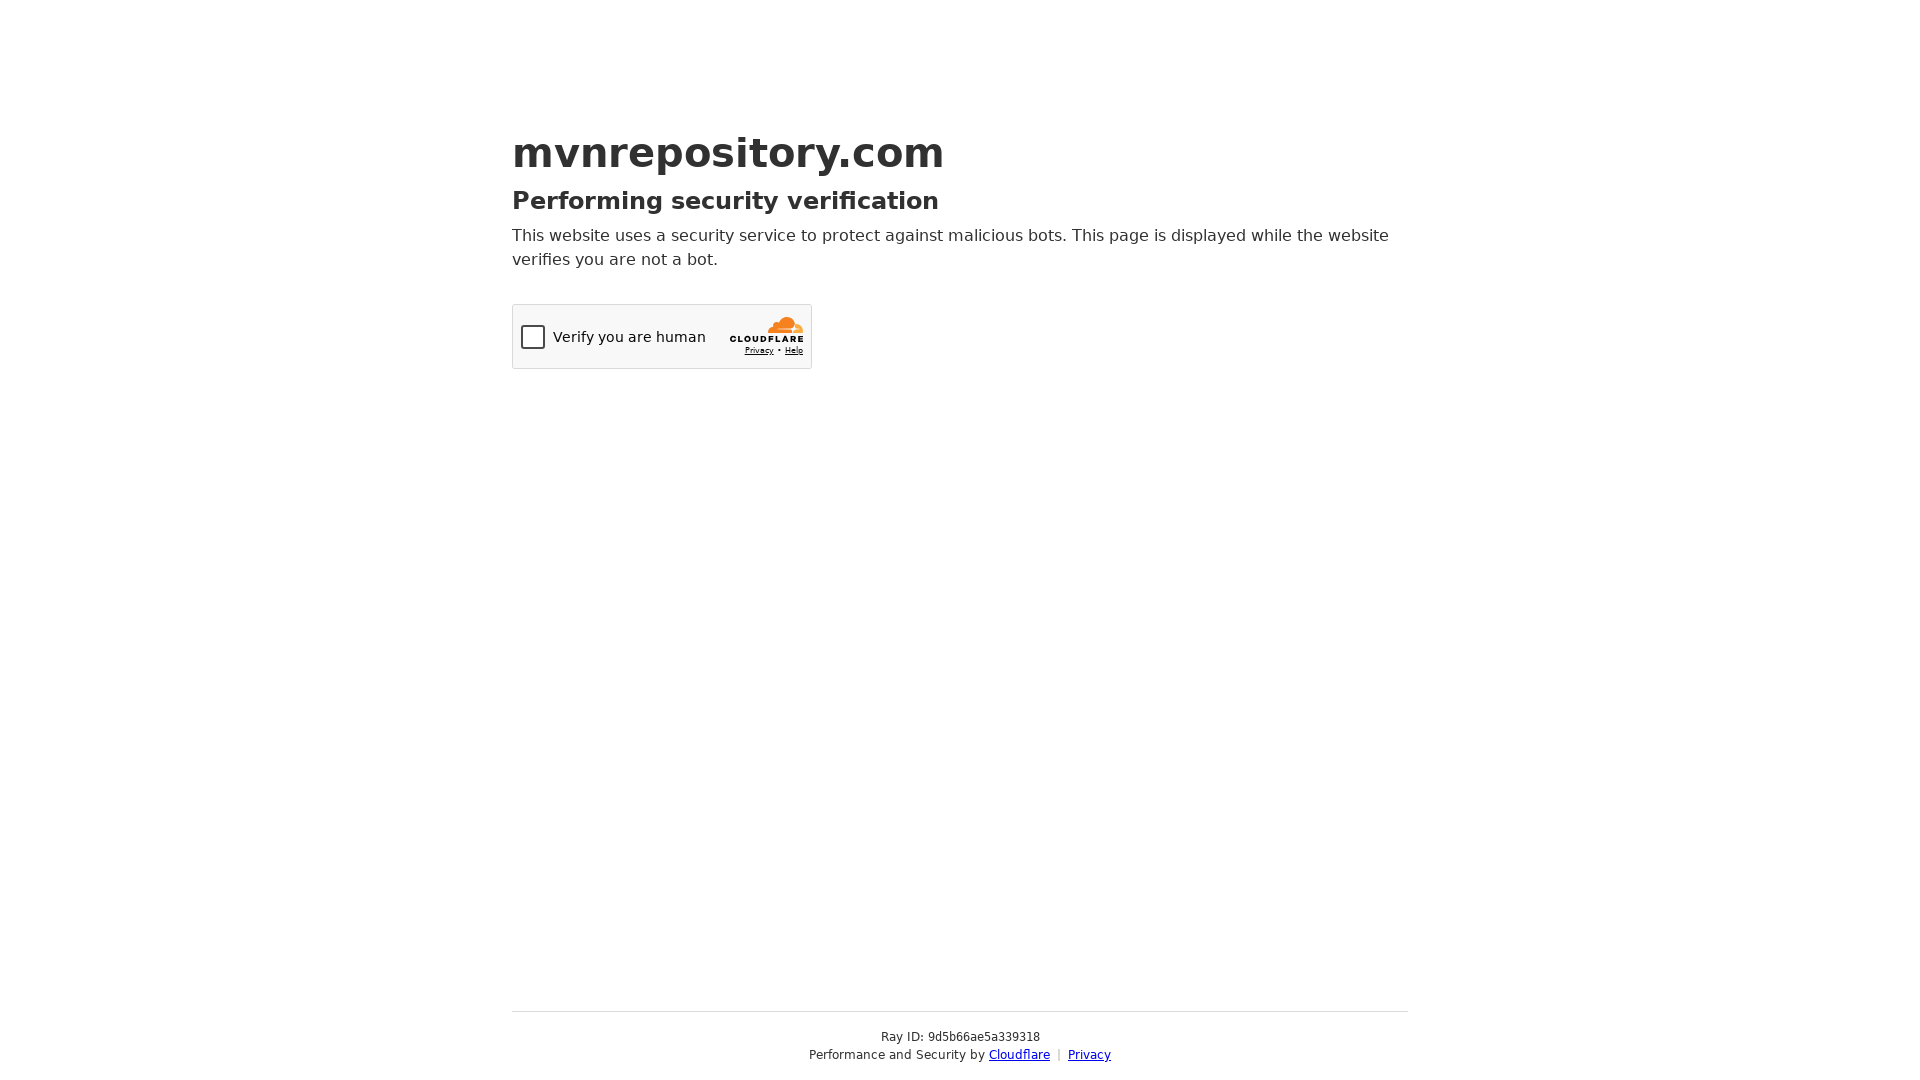